Tests browser alert handling by clicking a button to trigger a simple alert, accepting the alert, and verifying the result message is displayed.

Starting URL: https://training-support.net/webelements/alerts

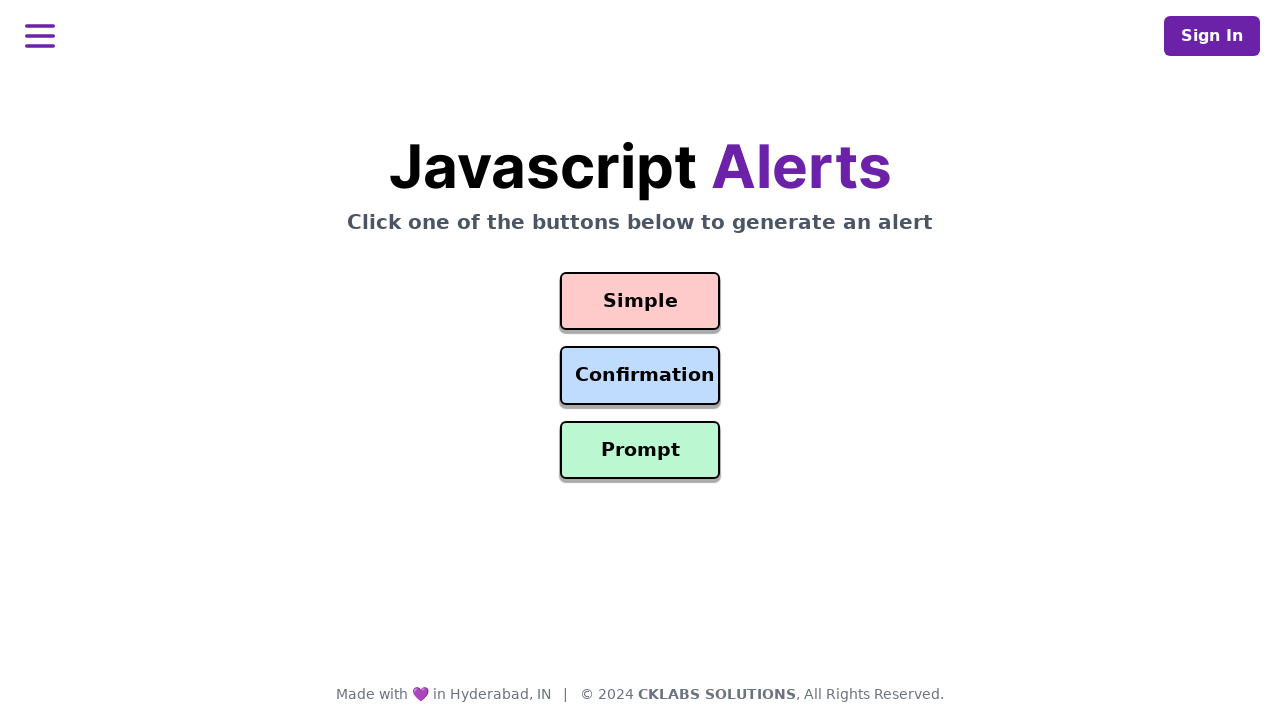

Set up dialog handler to accept alerts
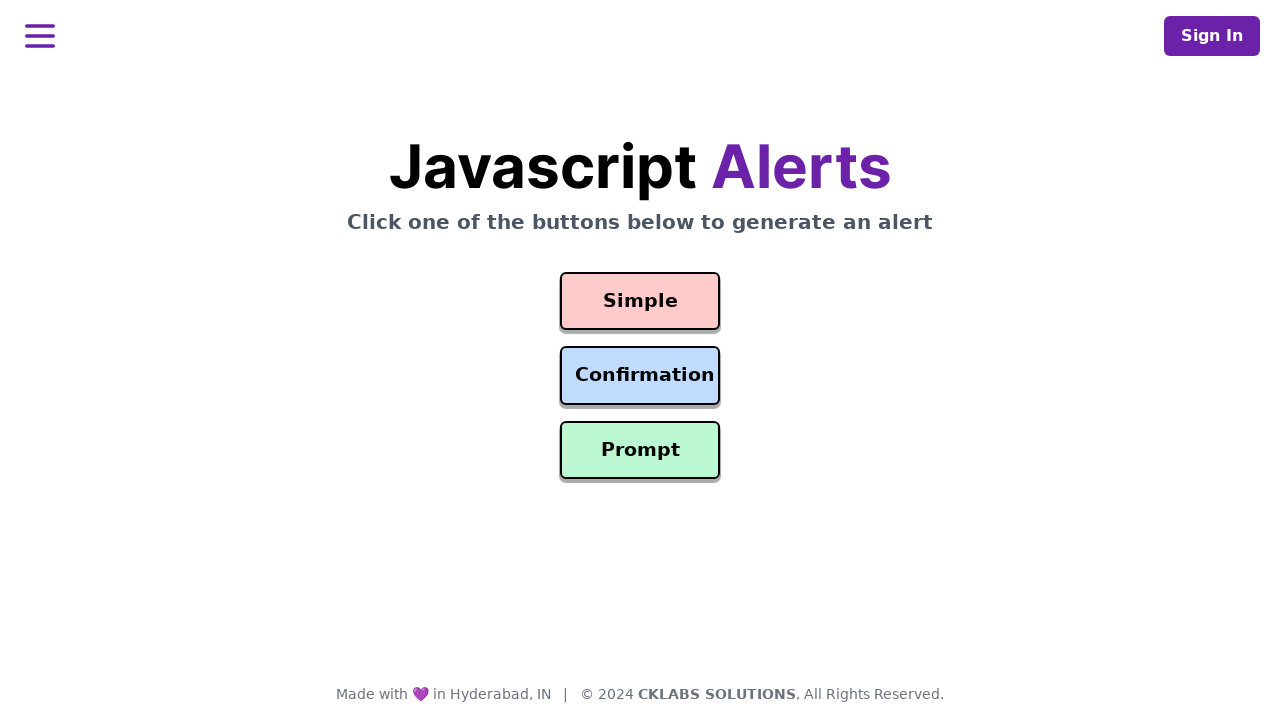

Clicked button to trigger simple alert at (640, 301) on #simple
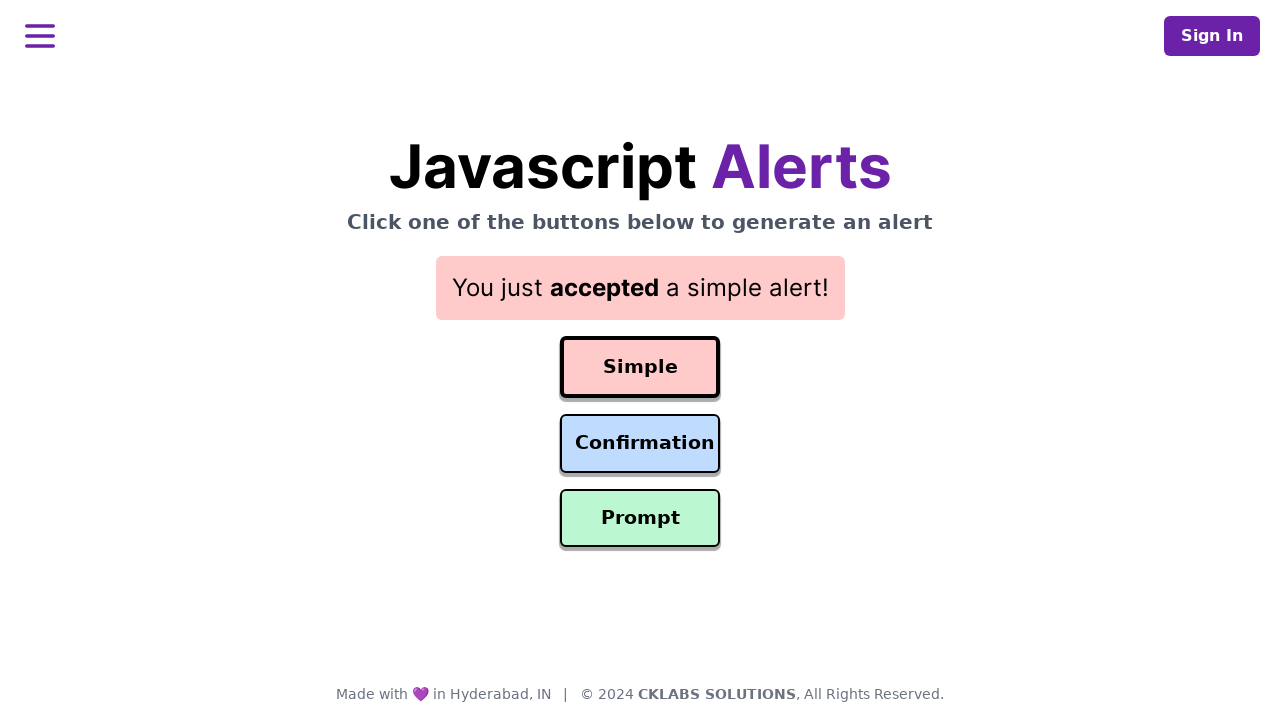

Result message appeared after alert was accepted
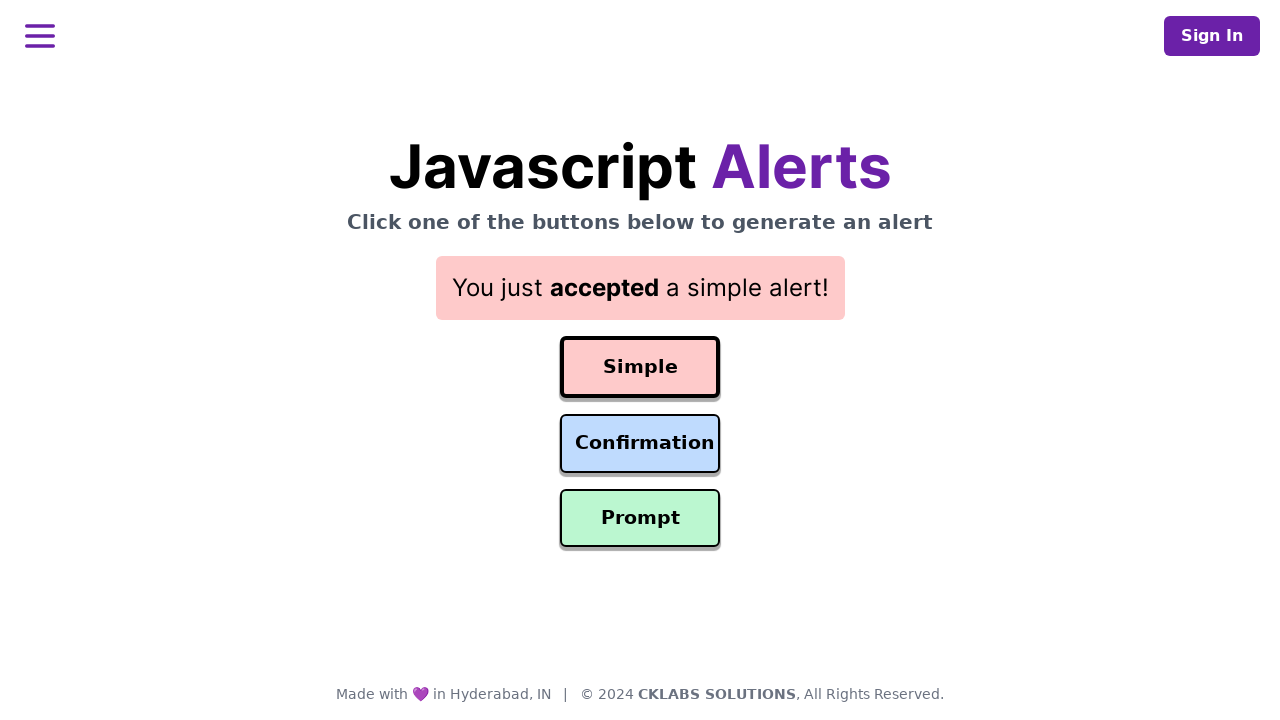

Retrieved result text: 'You just accepted a simple alert!'
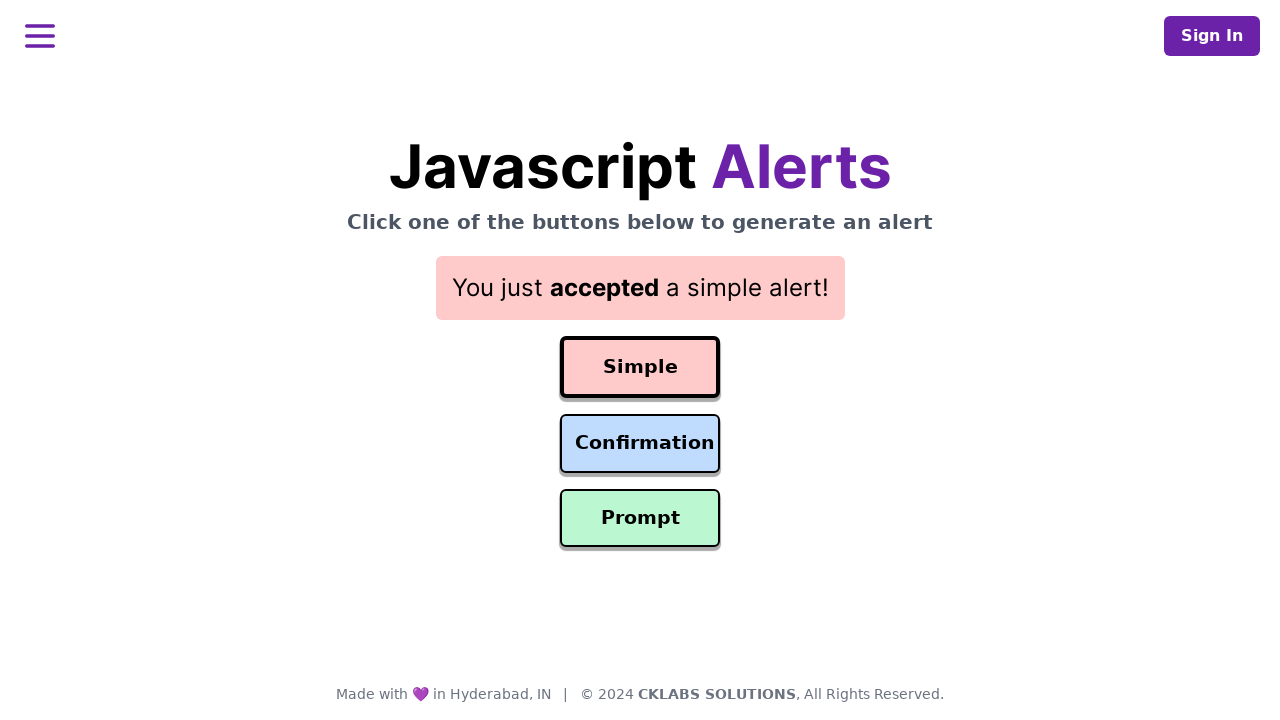

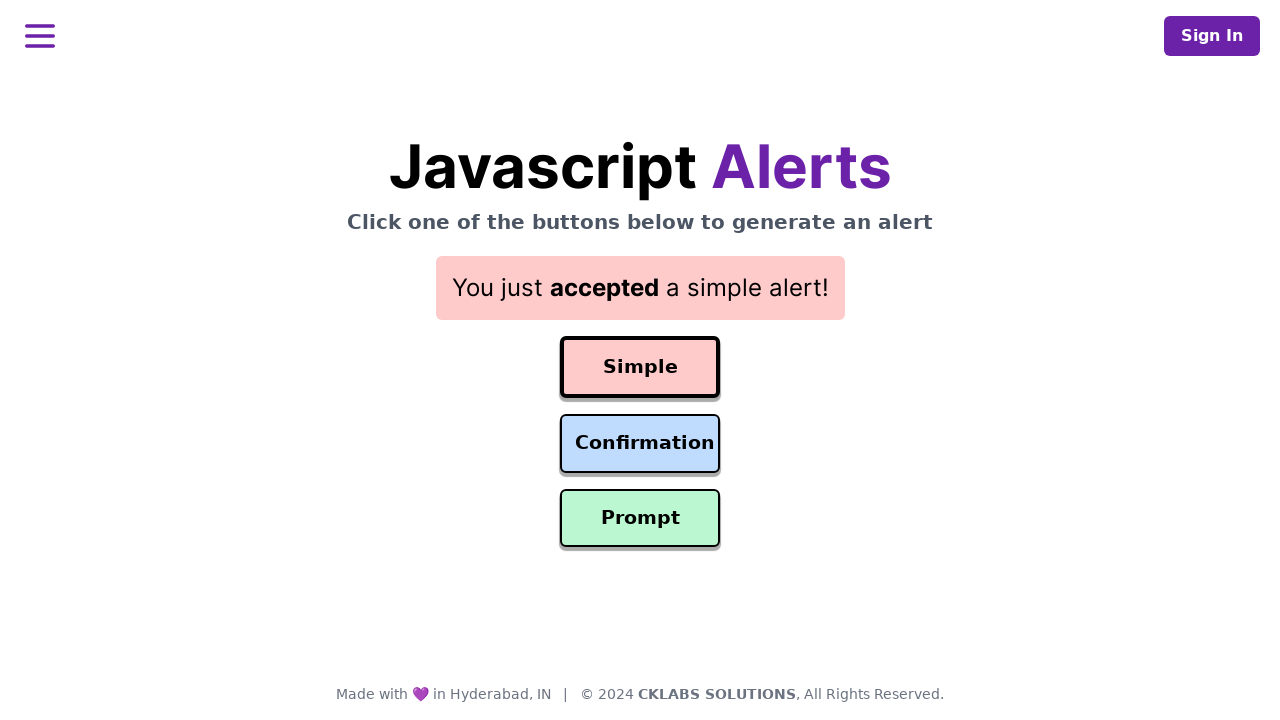